Tests that a text input field accepts and retains input by entering 'Hello World' and verifying the value

Starting URL: https://seleniumbase.io/demo_page

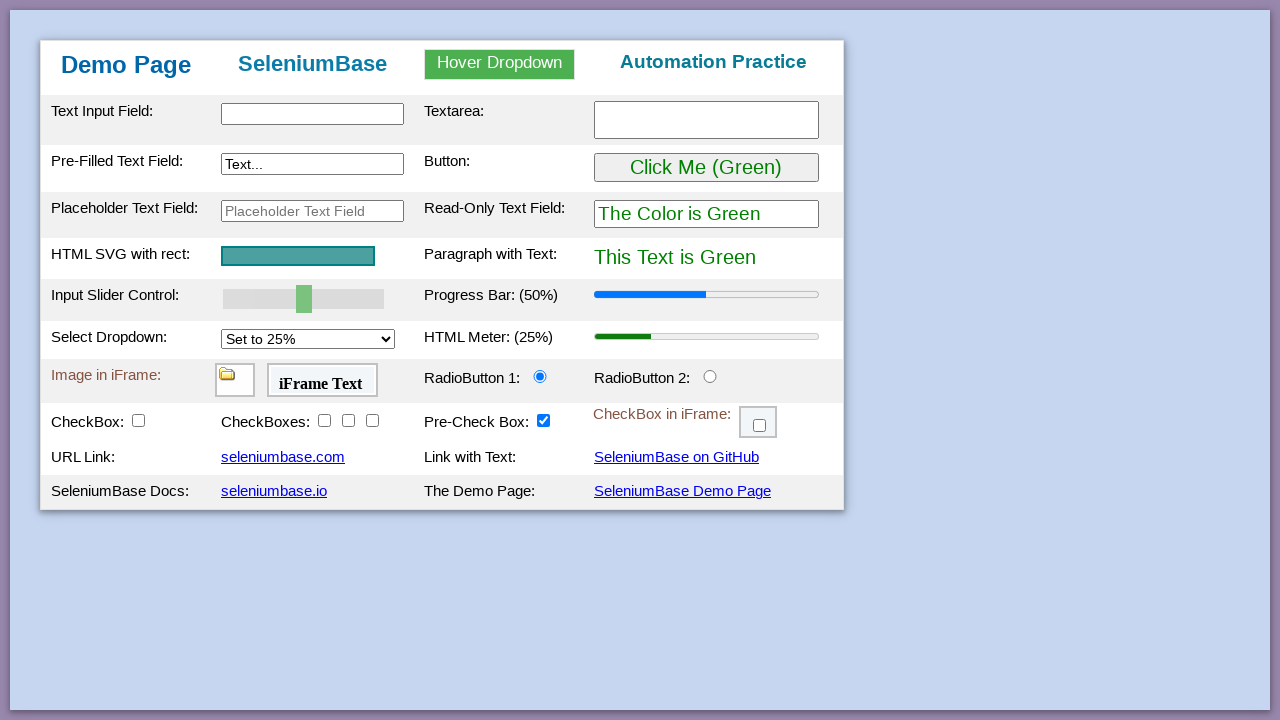

Entered 'Hello World' into the text input field on #myTextInput
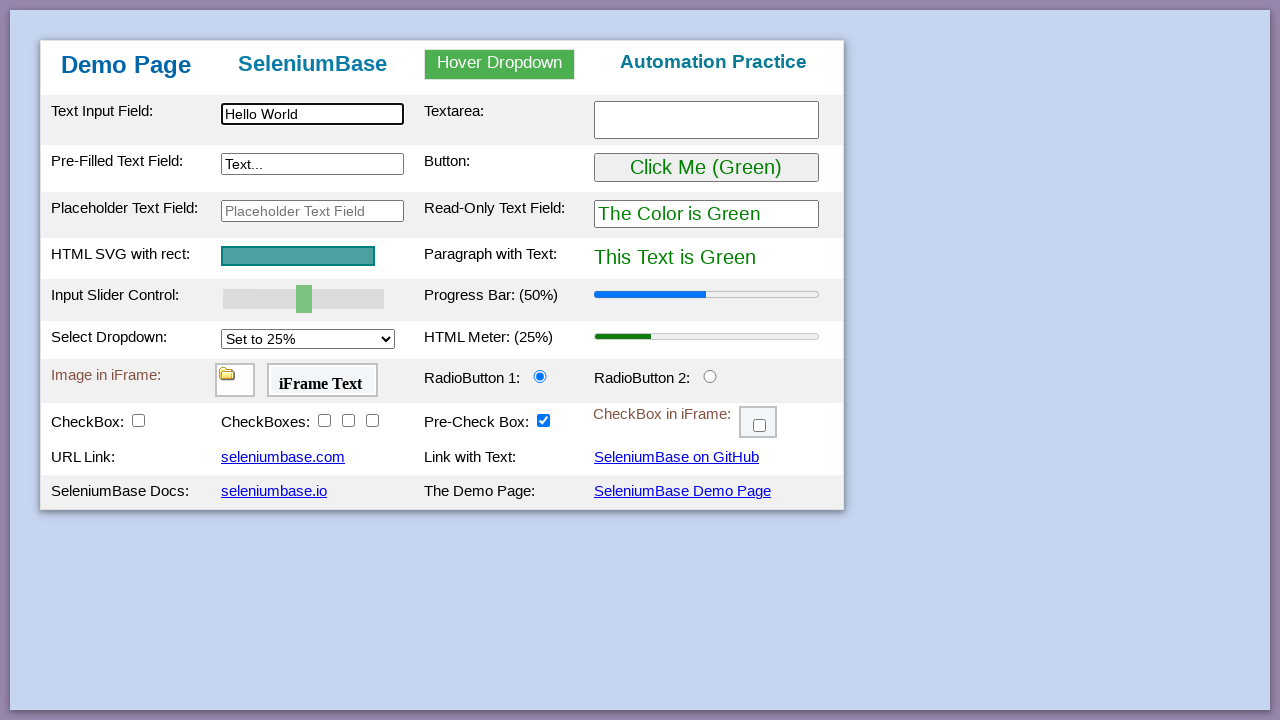

Verified that the text input field contains 'Hello World'
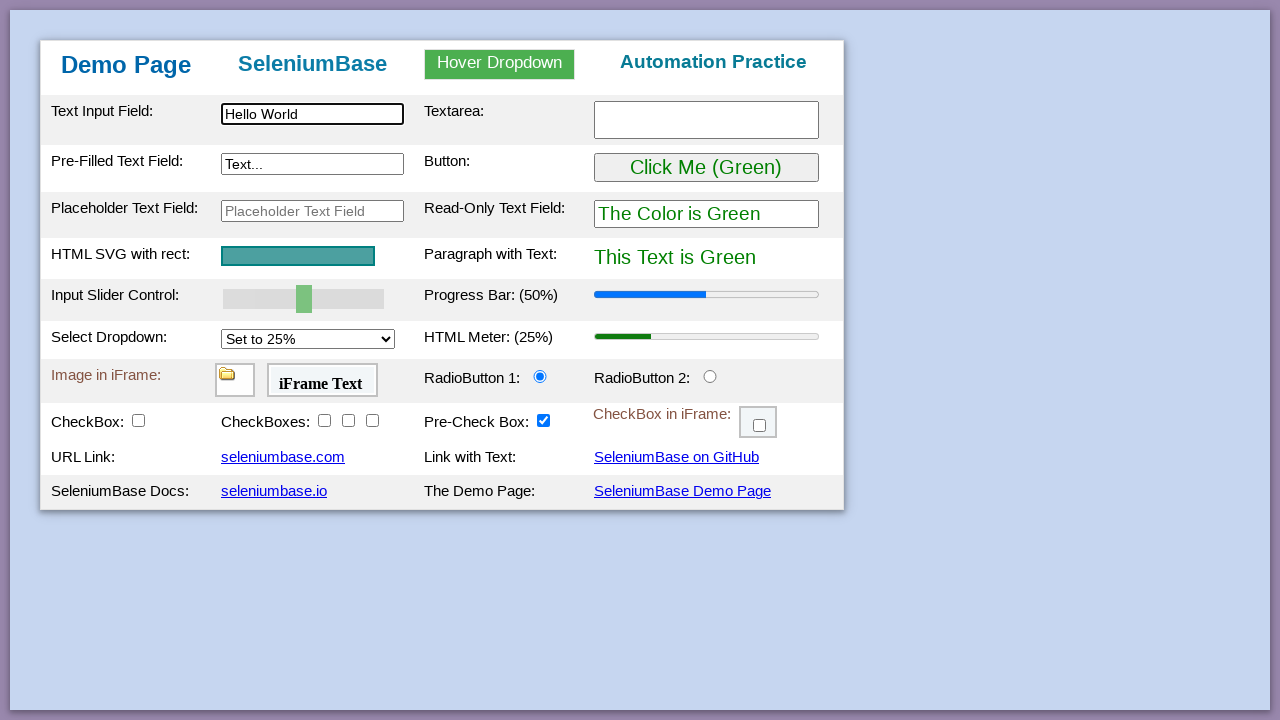

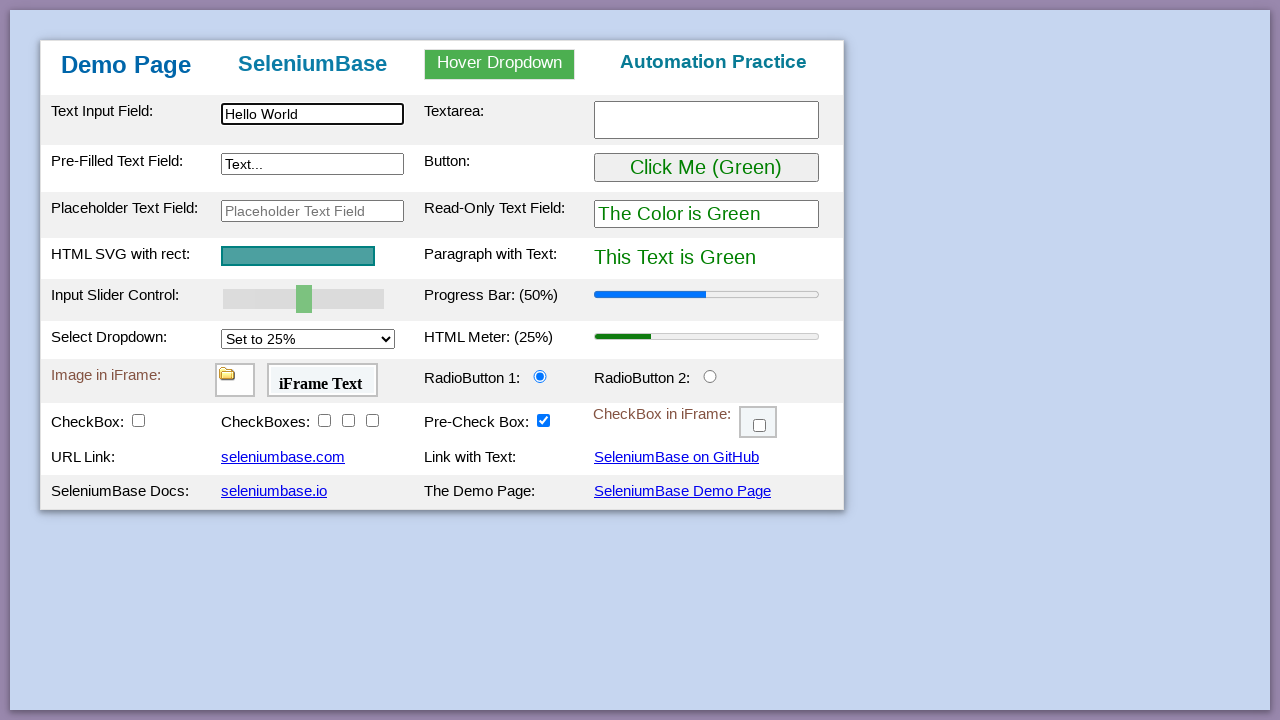